Tests navigating to API page, hovering over platform dropdown, and selecting Java API documentation

Starting URL: https://playwright.dev/

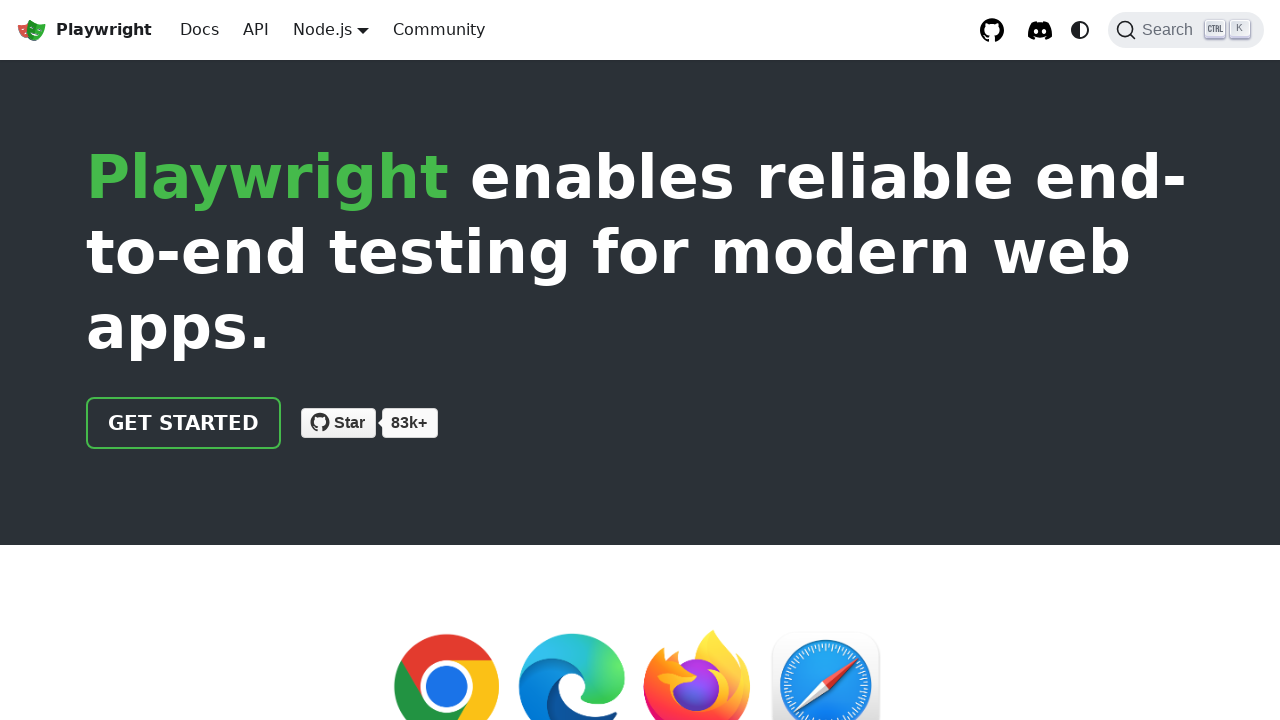

Clicked on API link in navbar at (256, 30) on .theme-layout-navbar-left.navbar__items >> internal:role=link[name="API"i]
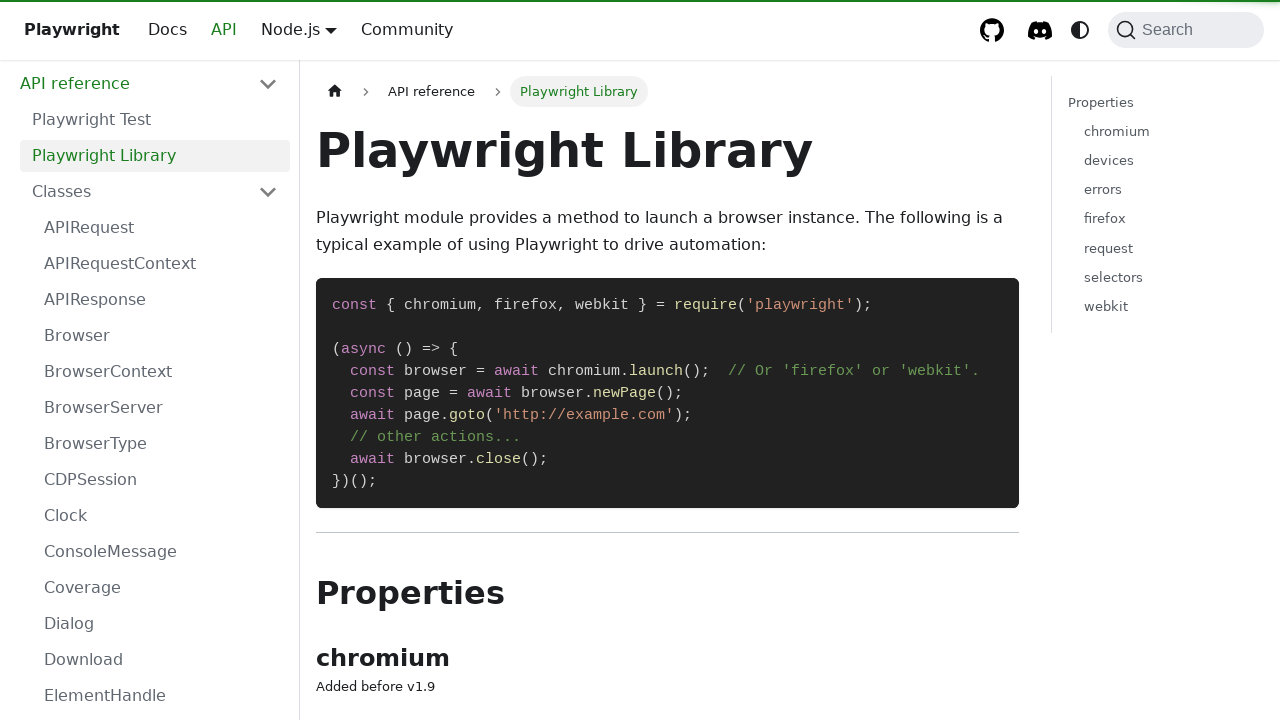

Hovered over platform dropdown menu at (331, 30) on .navbar__item.dropdown.dropdown--hoverable
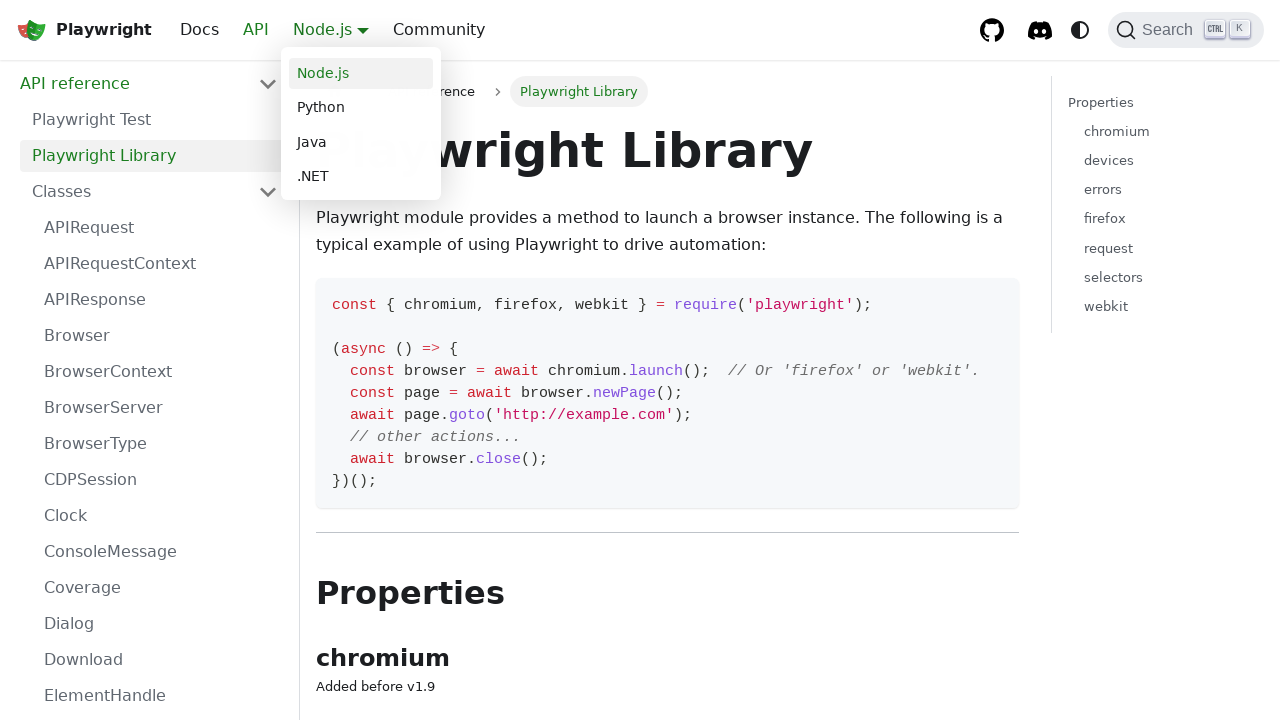

Clicked on Java API documentation link at (361, 142) on .navbar__item.dropdown.dropdown--hoverable >> internal:role=link[name="Java"i]
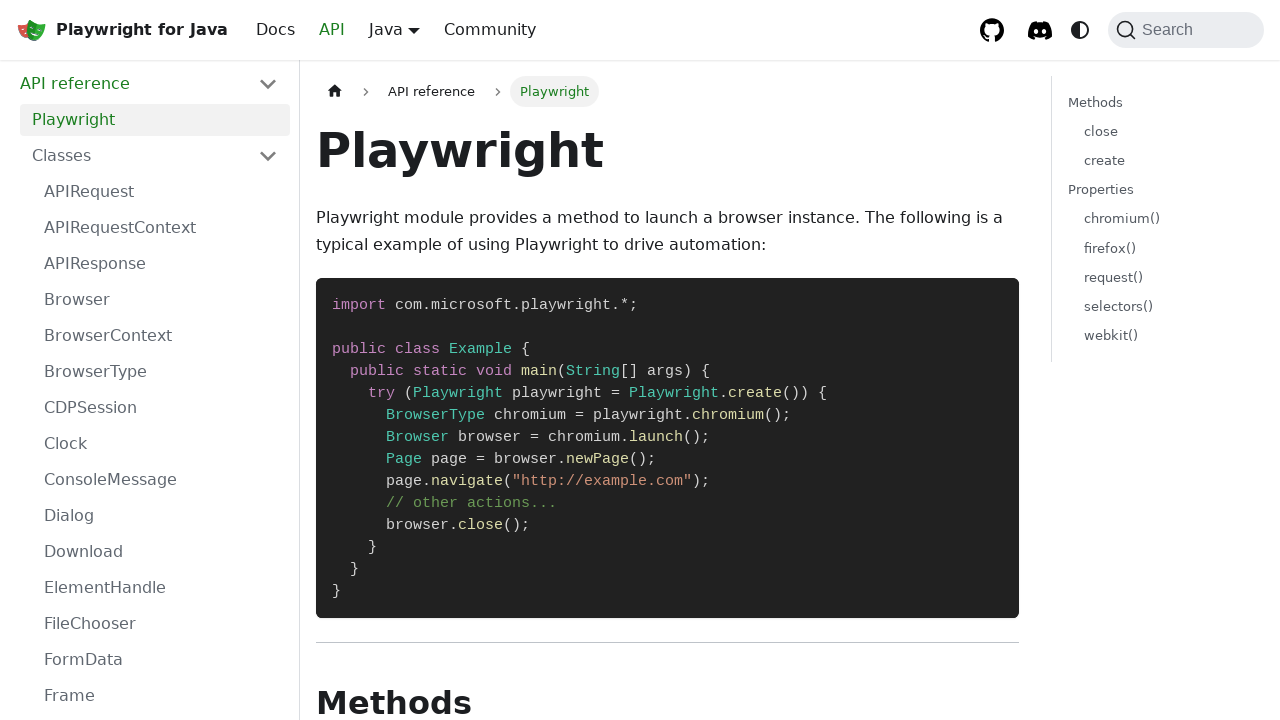

Java API documentation page loaded successfully
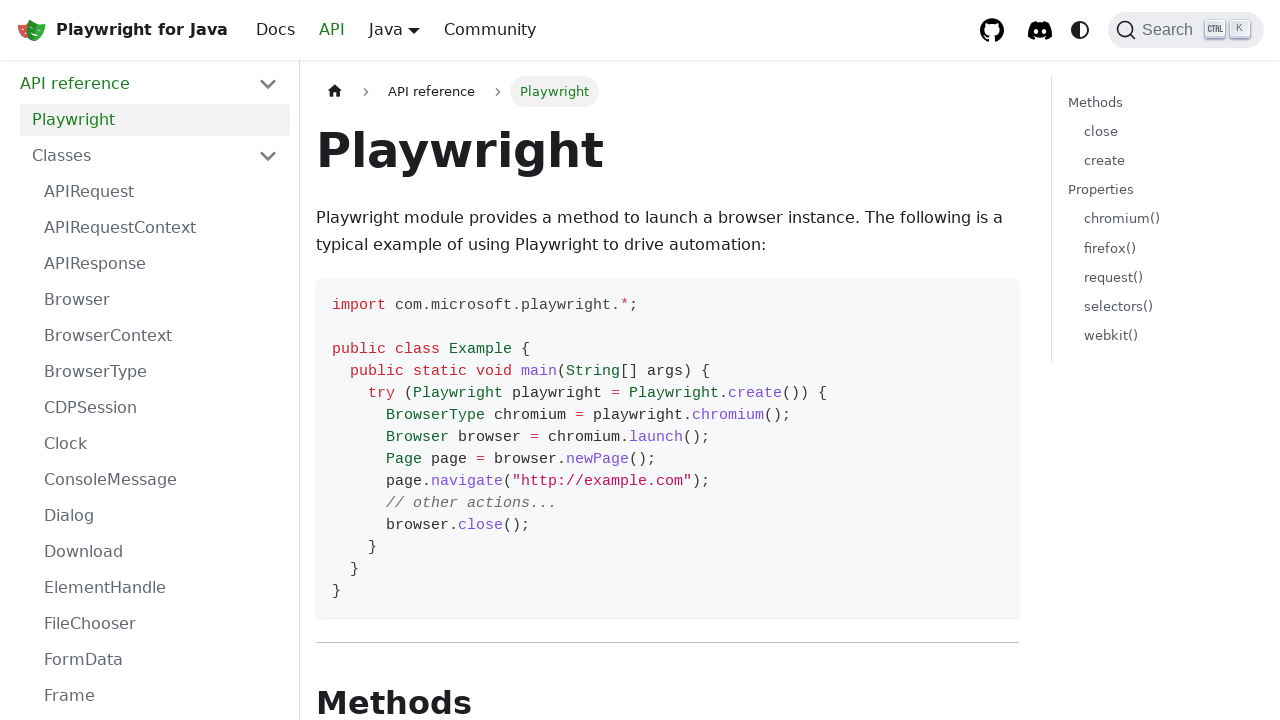

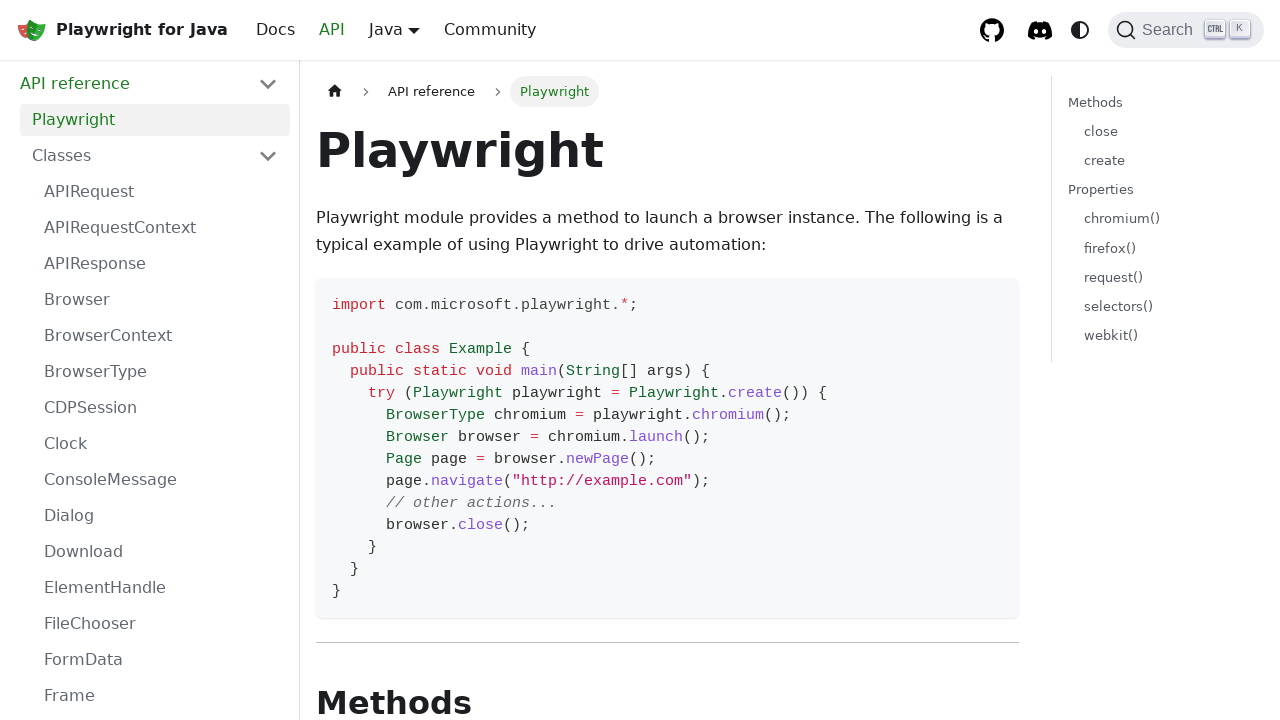